Tests alert handling functionality by triggering different types of alerts and accepting them

Starting URL: https://demoqa.com/alerts

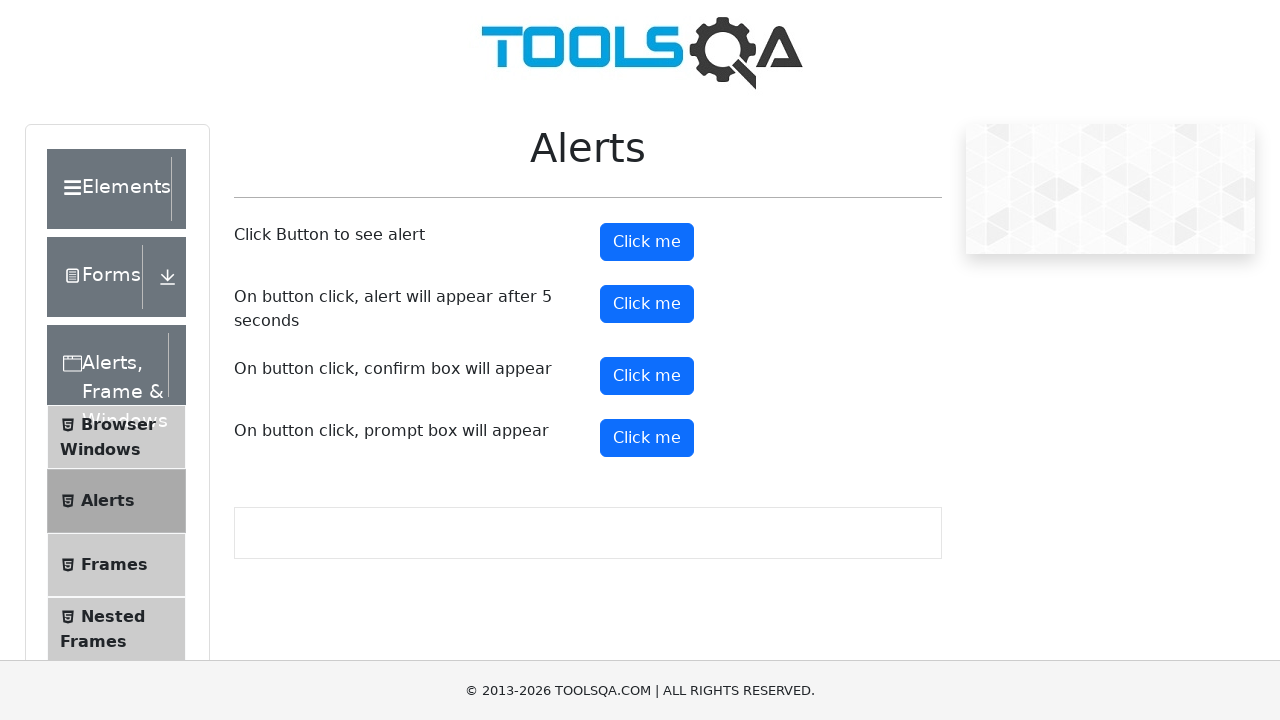

Clicked the alert button to trigger immediate alert at (647, 242) on button#alertButton
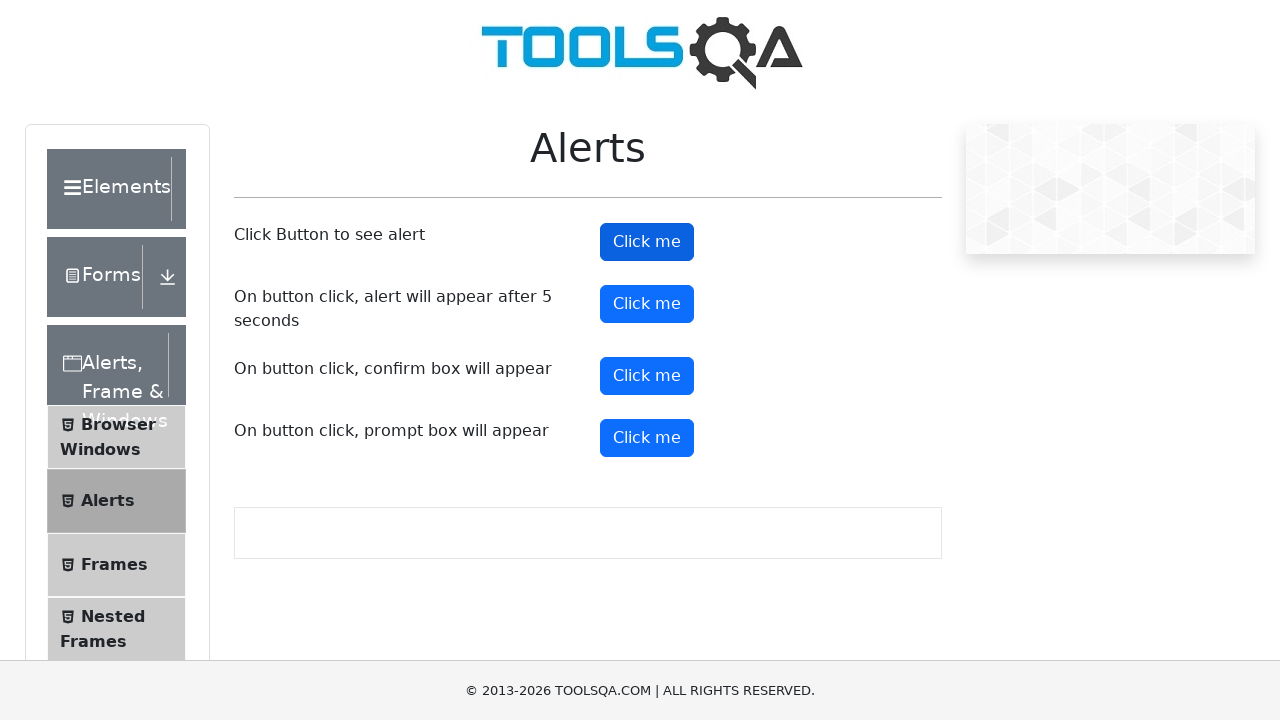

Set up dialog handler to automatically accept alerts
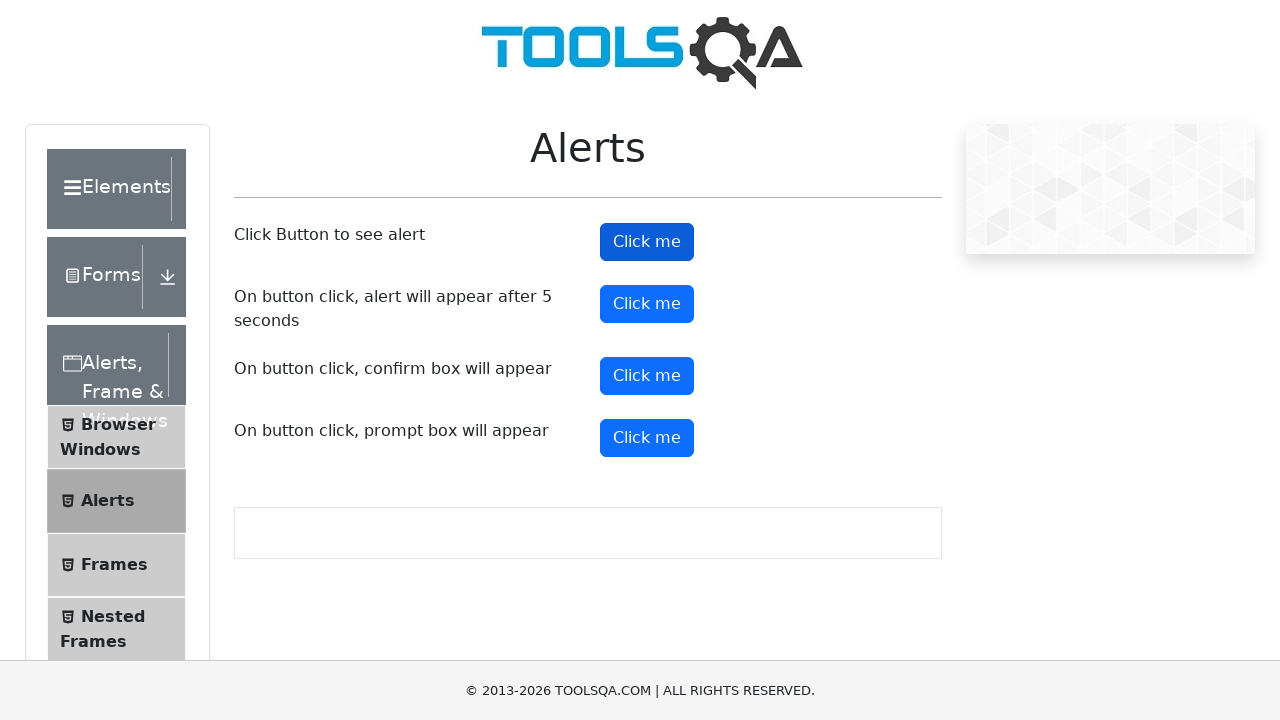

Clicked the timer alert button to trigger delayed alert at (647, 304) on button#timerAlertButton
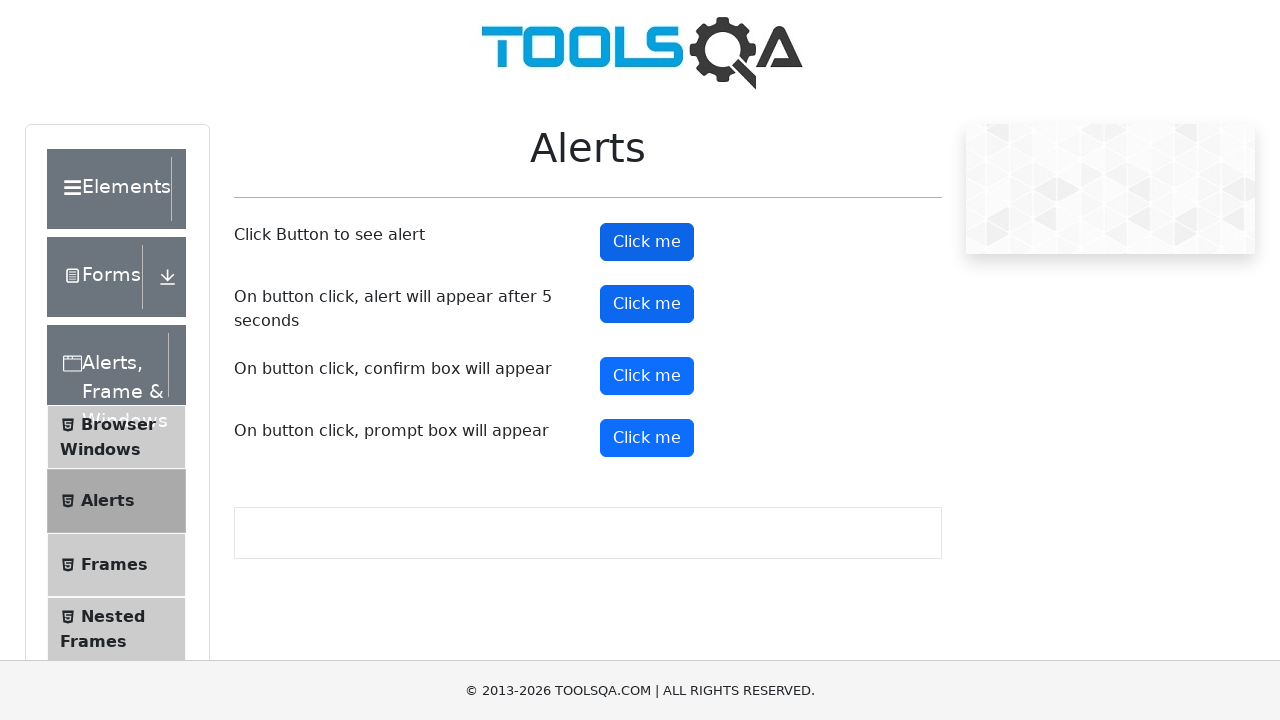

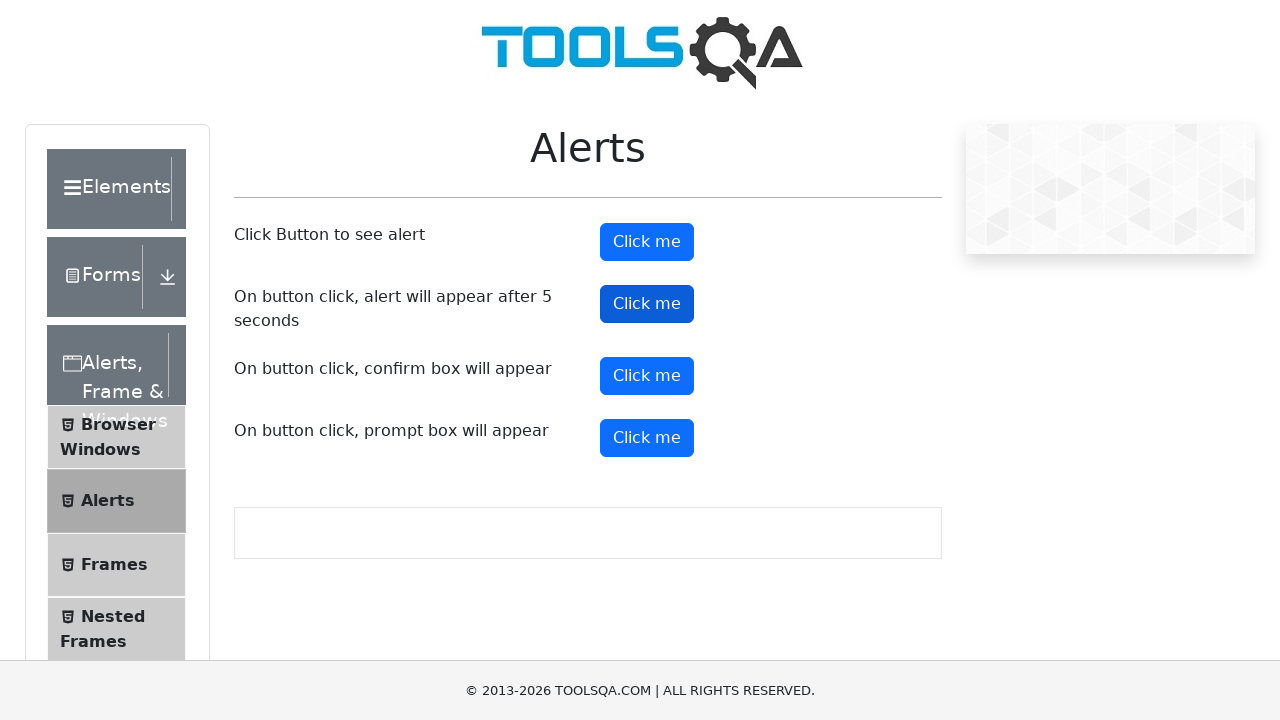